Opens a new window, switches to it, verifies content, then closes it

Starting URL: https://demoqa.com/browser-windows

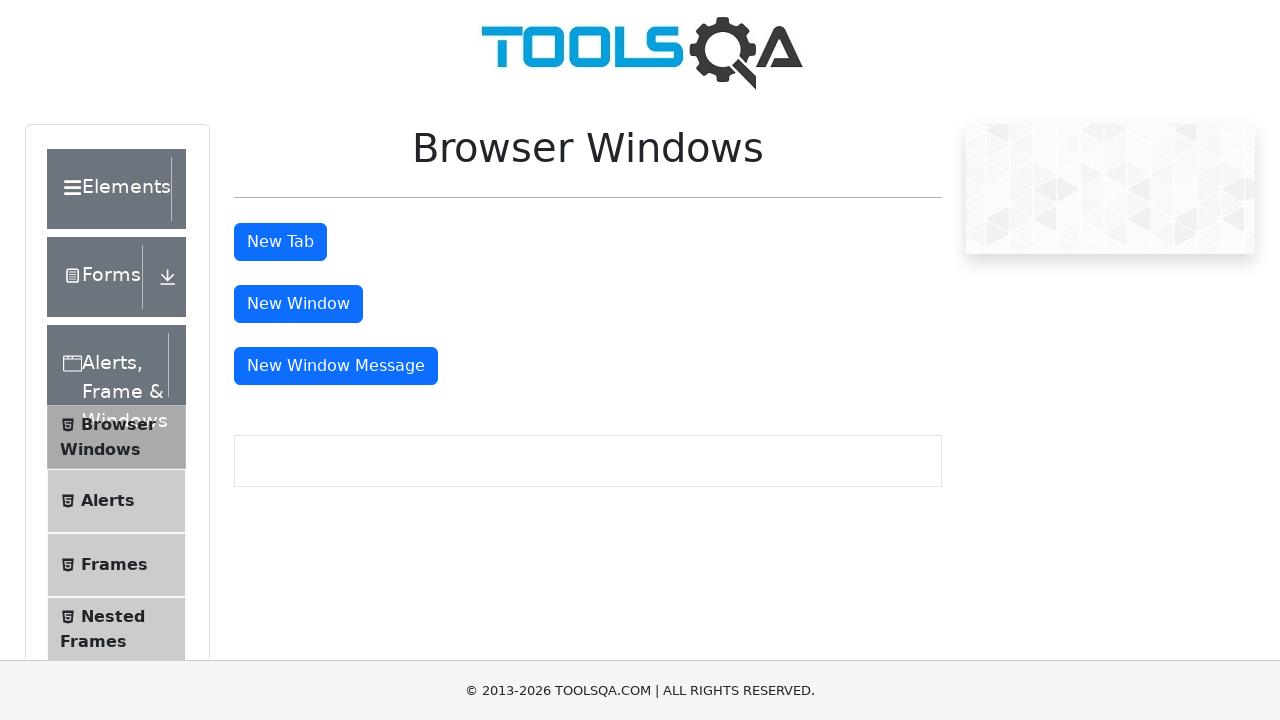

Clicked 'New Window' button to open a new window at (298, 304) on #windowButton
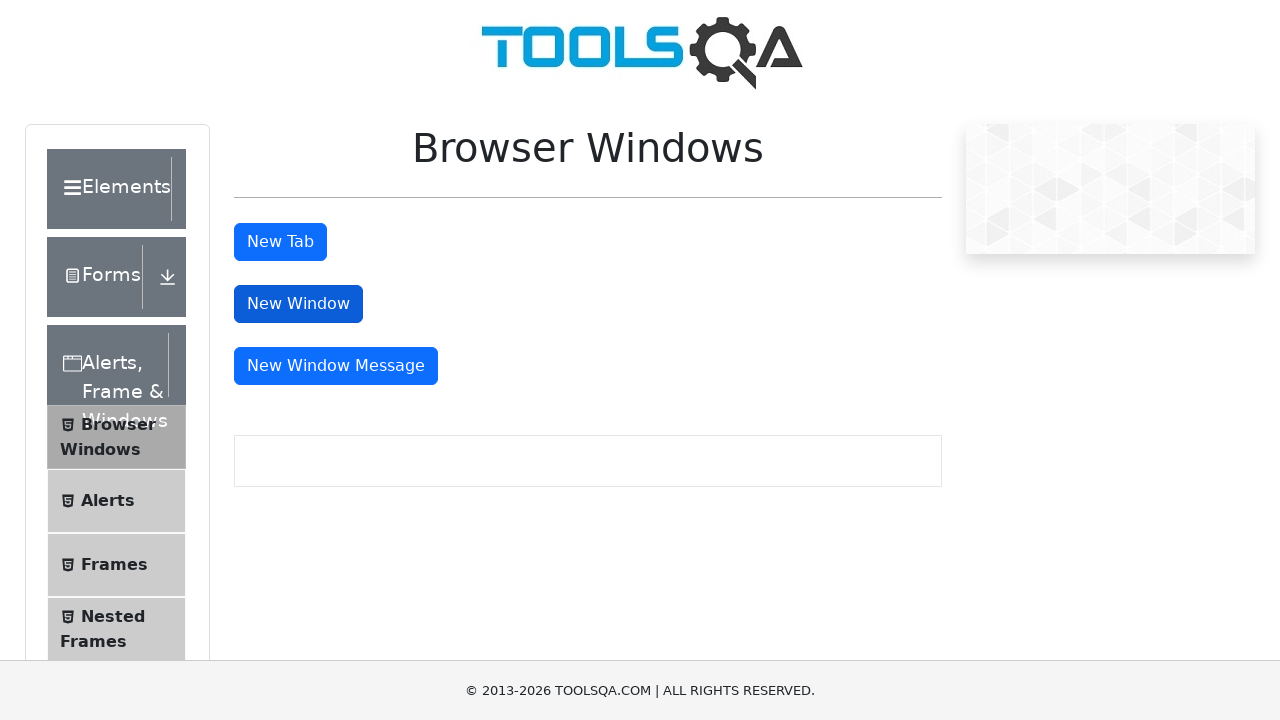

New window opened and reference captured
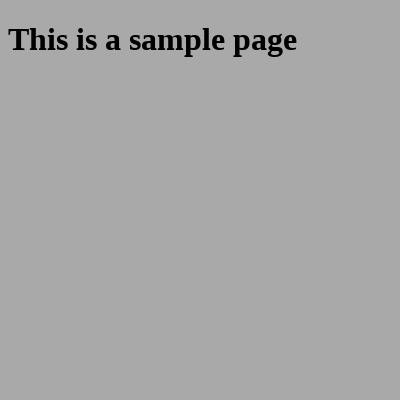

New window page fully loaded
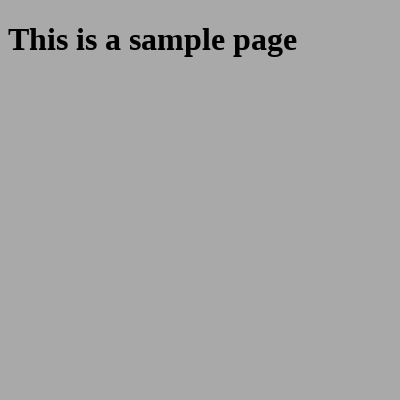

Retrieved heading text from new window
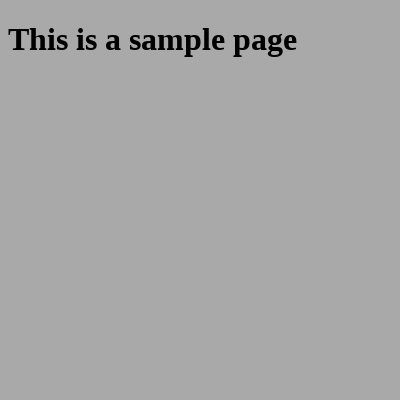

Verified heading contains 'This is a sample page'
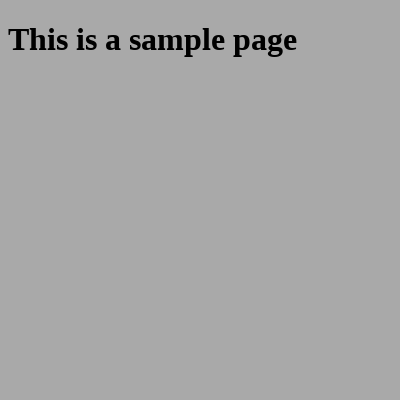

Closed the new window
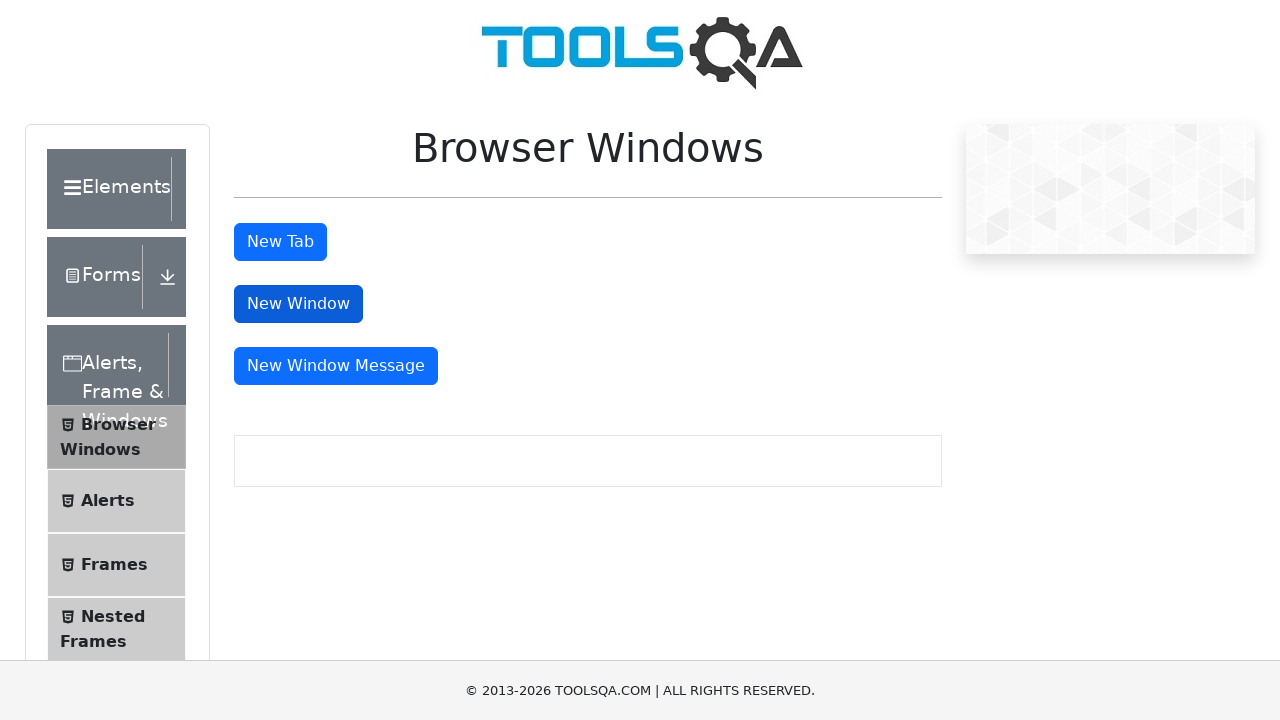

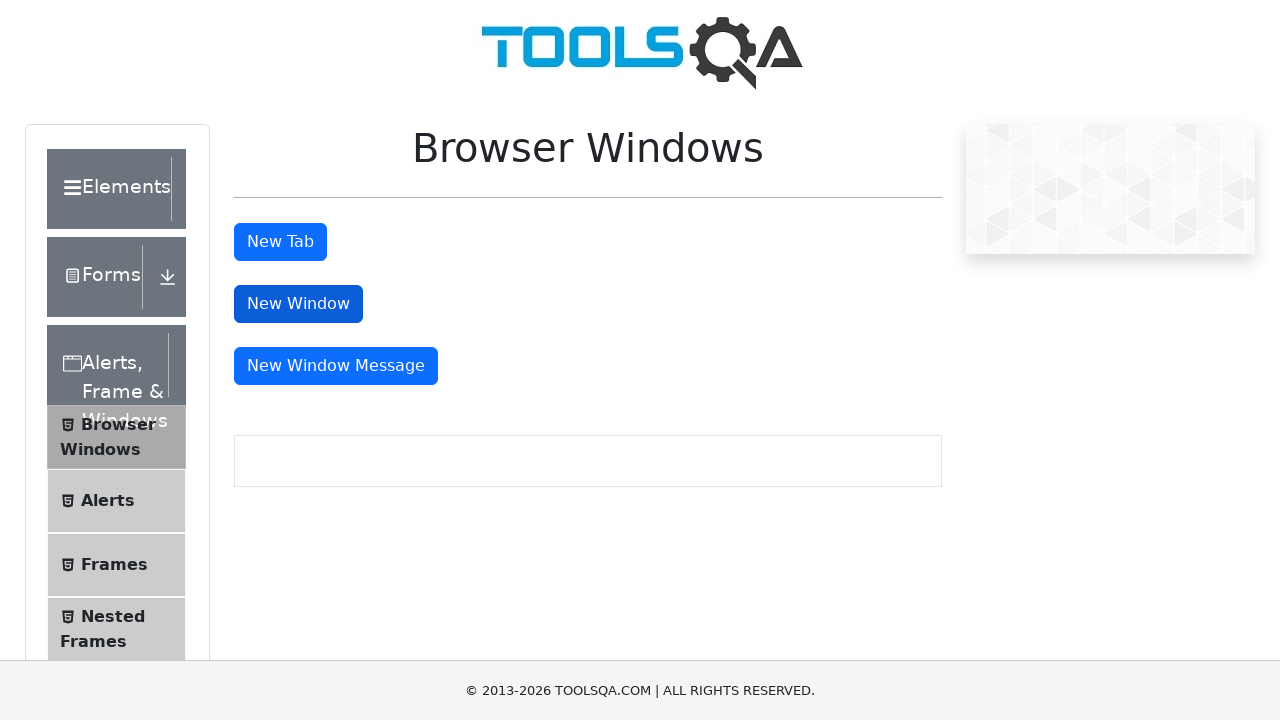